Tests page scrolling functionality by scrolling to the bottom, back to the top, and then scrolling specific pixel amounts up and down

Starting URL: https://cursoautomacao.netlify.app/desafios.html

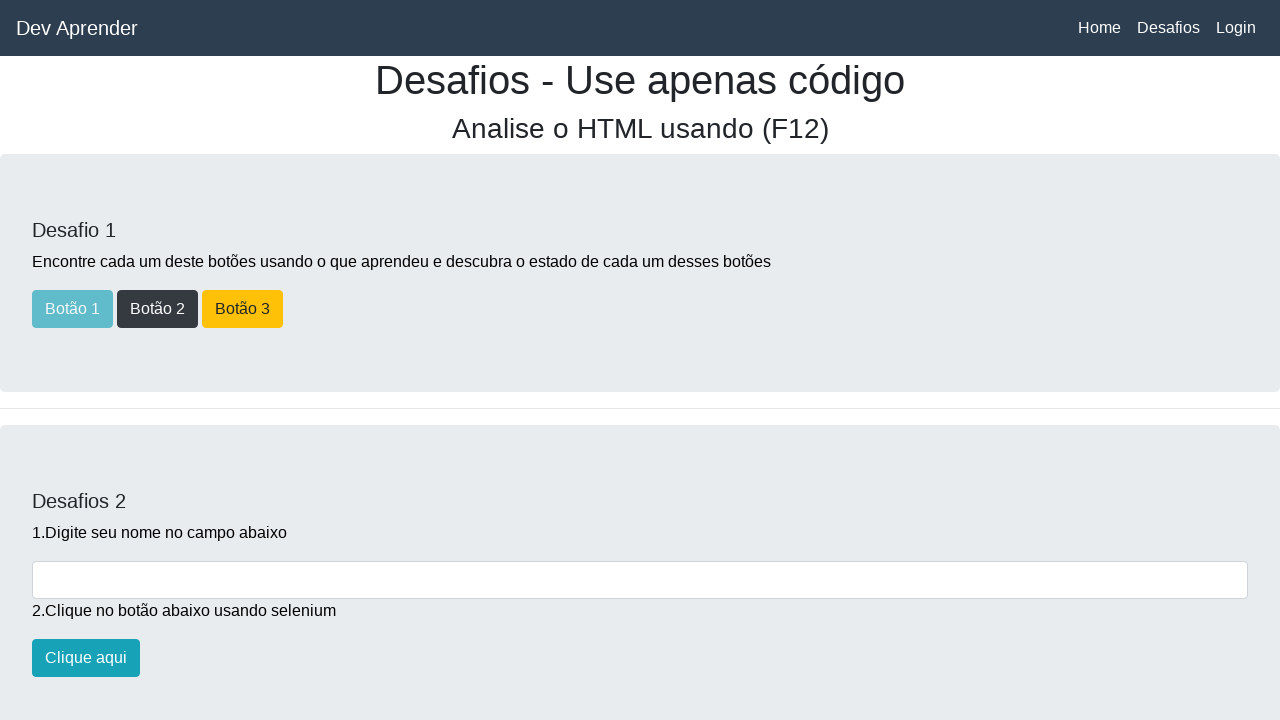

Scrolled to the bottom of the page
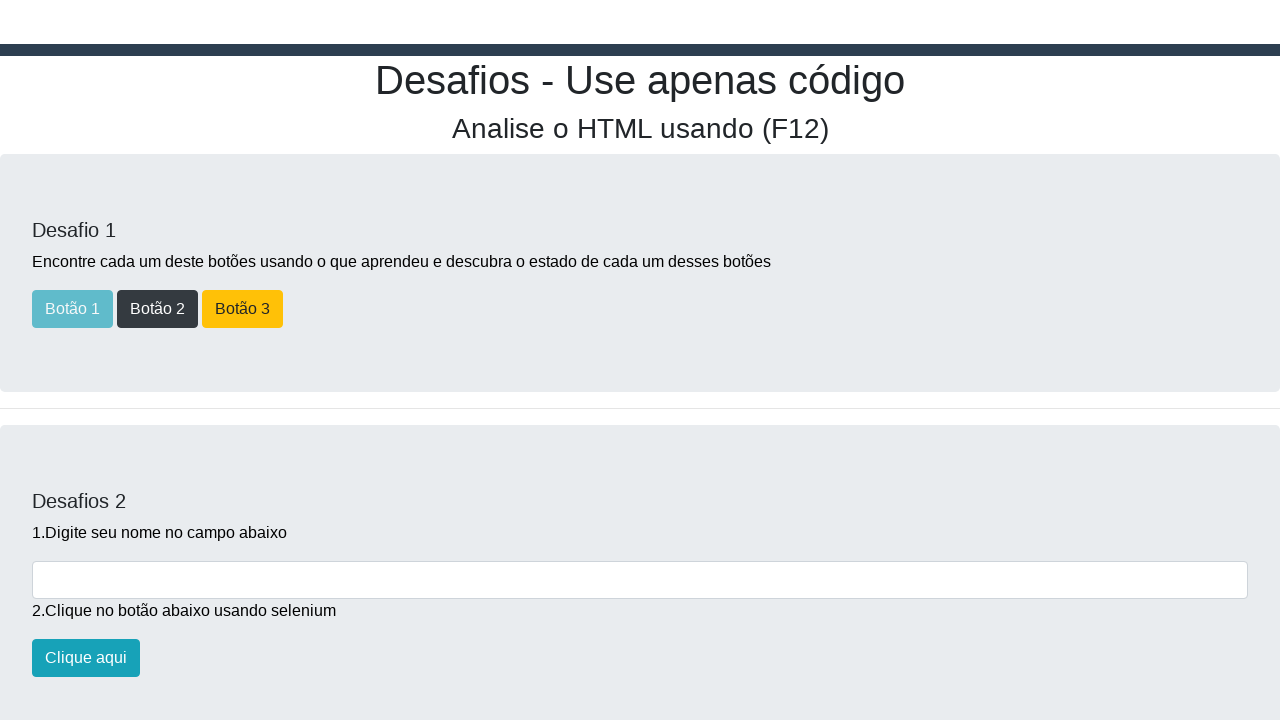

Waited 2 seconds after scrolling to bottom
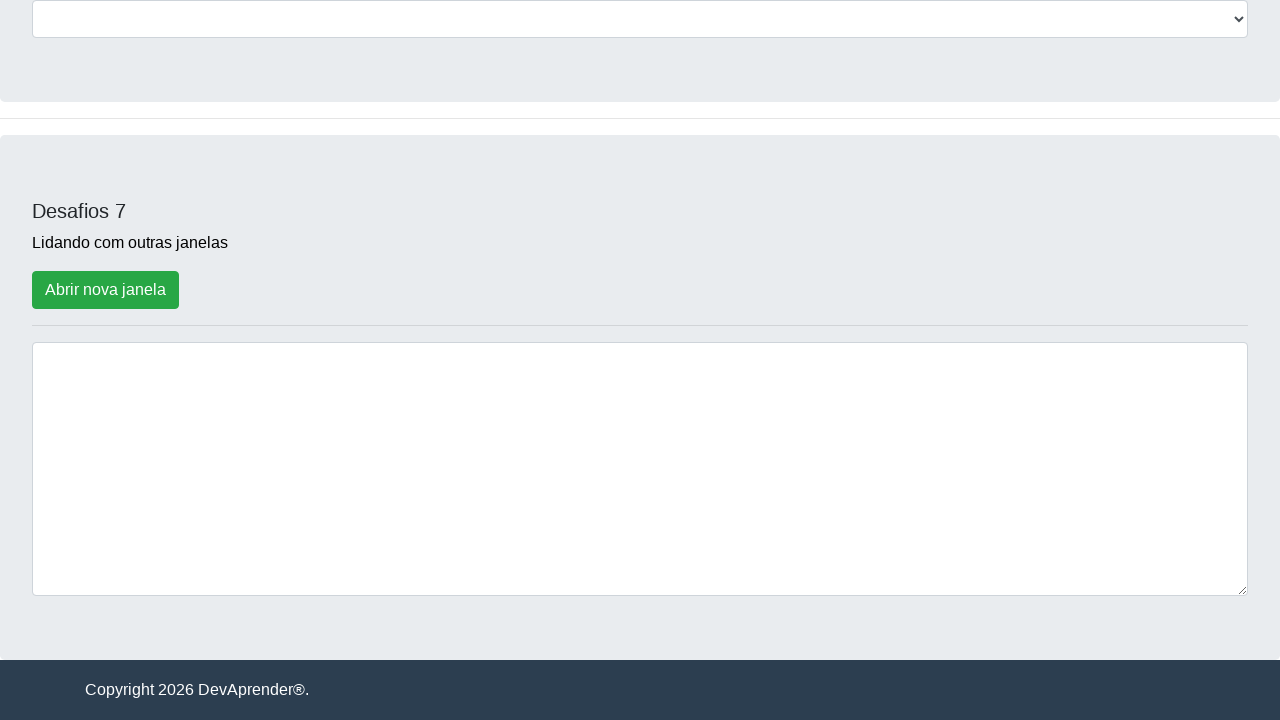

Scrolled back to the top of the page
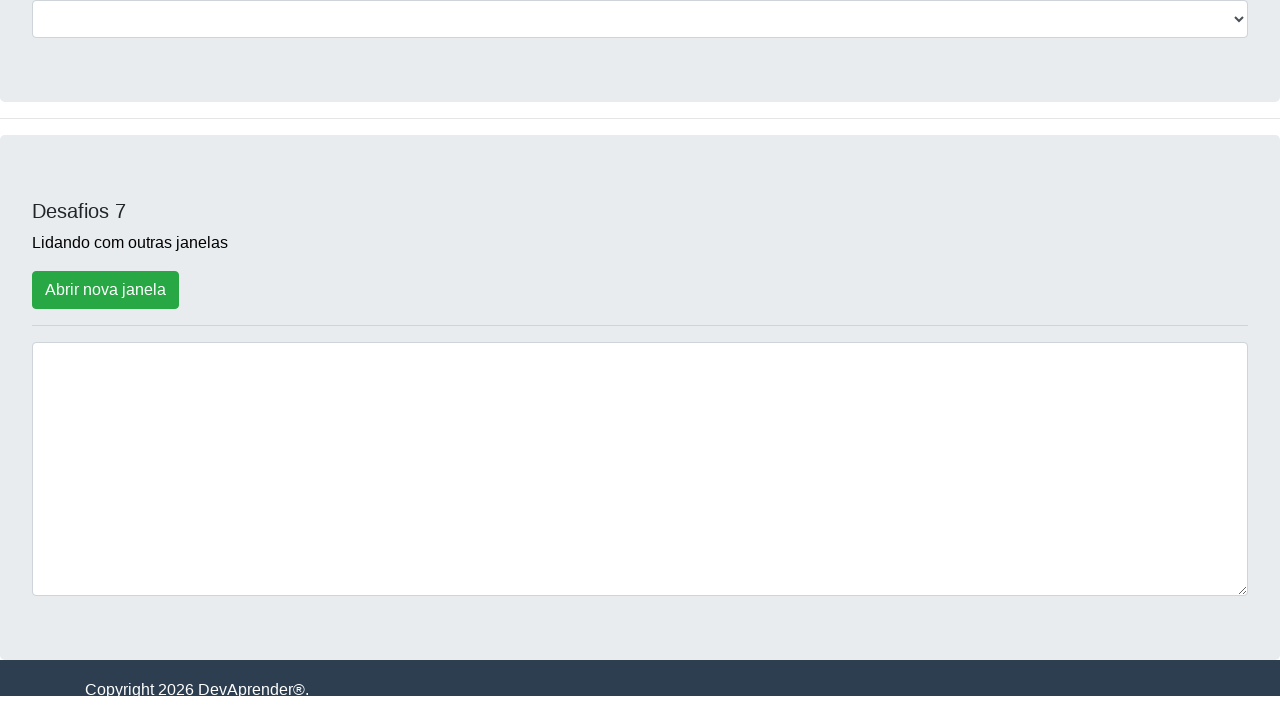

Waited 2 seconds after scrolling to top
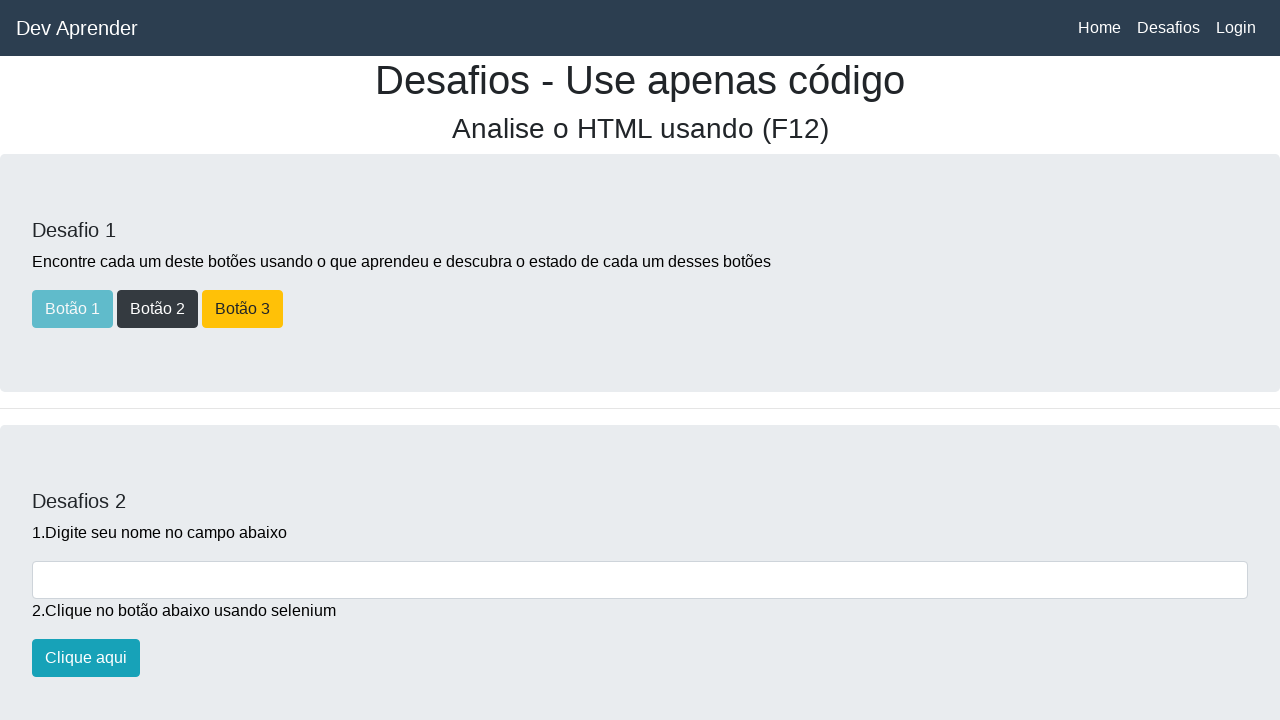

Scrolled down 1500 pixels
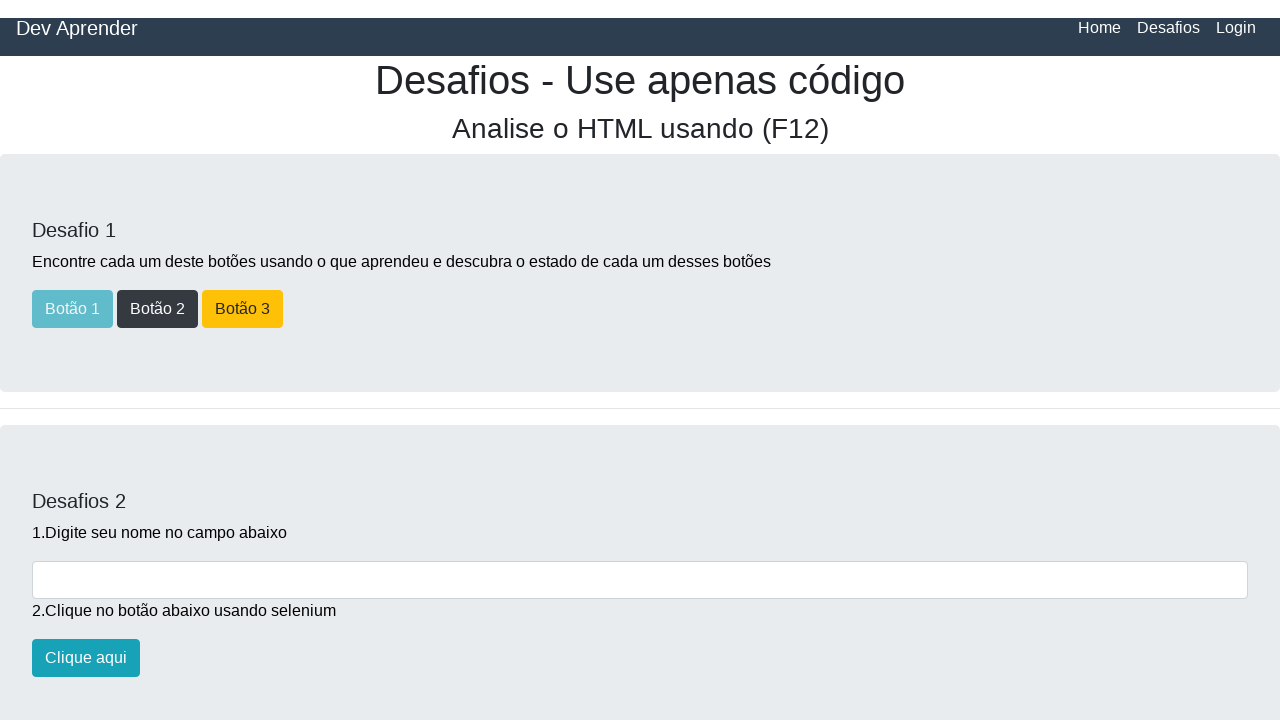

Waited 2 seconds after scrolling down 1500 pixels
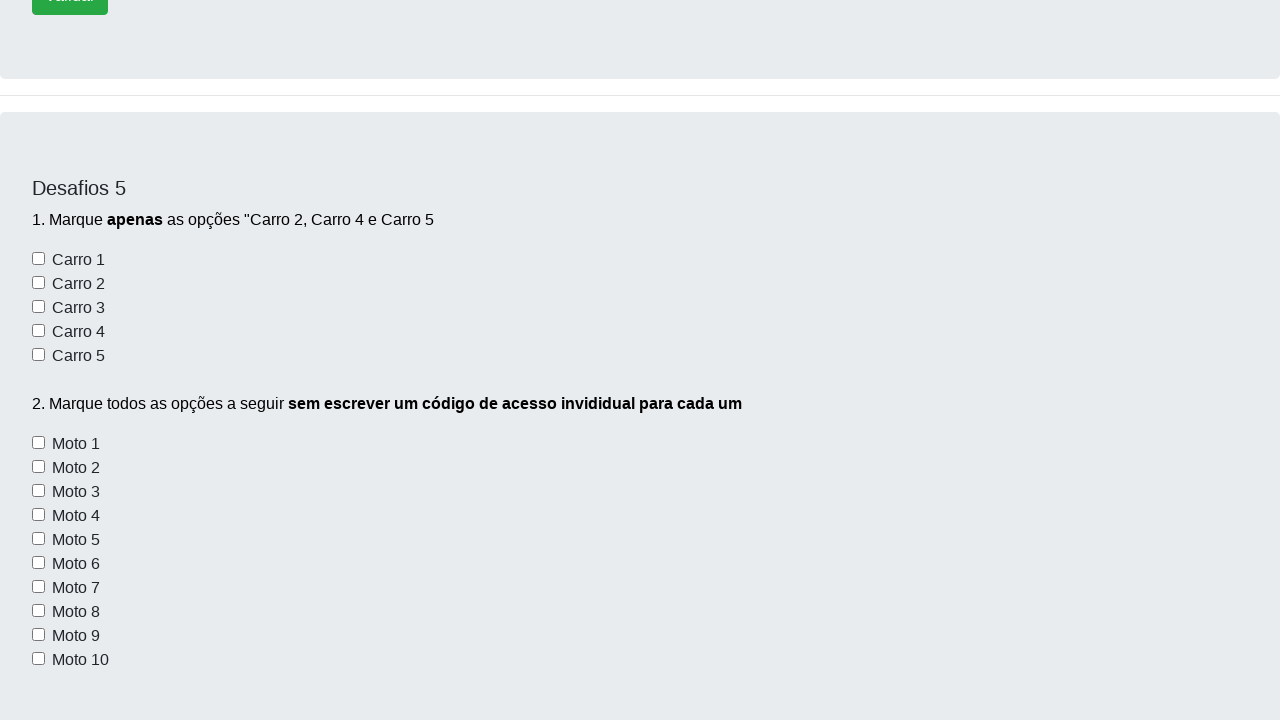

Scrolled back to top area of the page
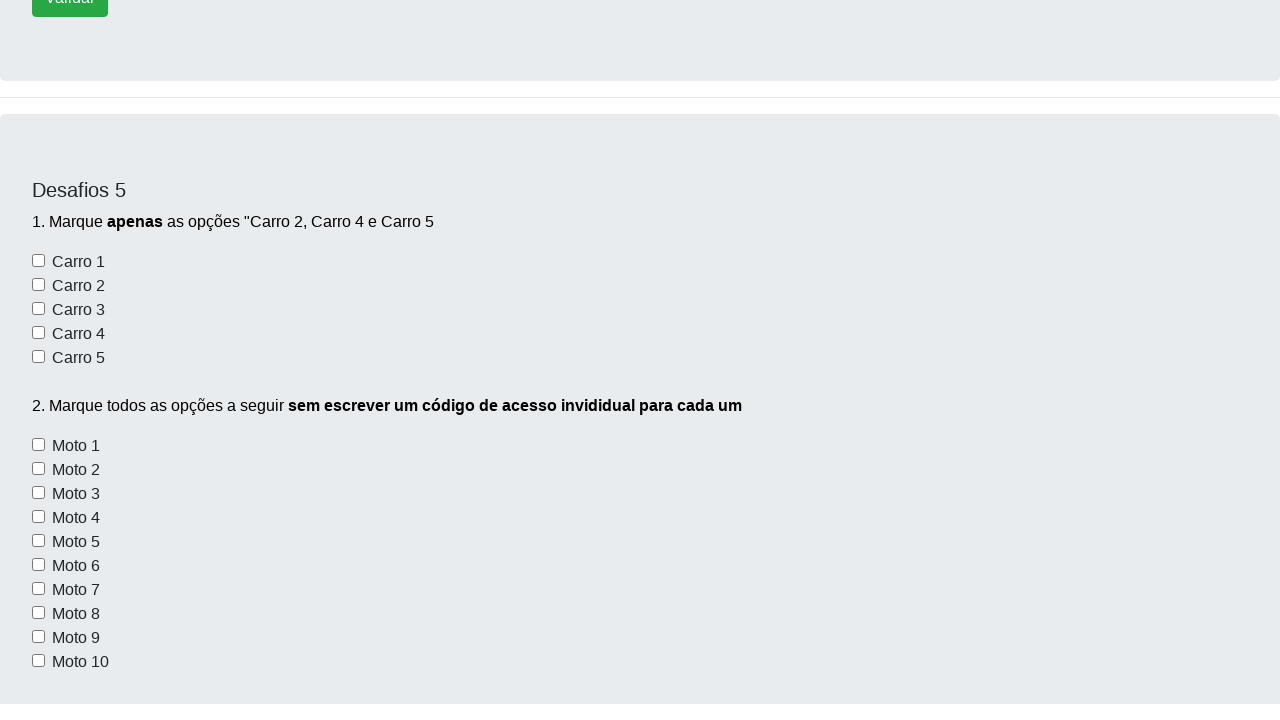

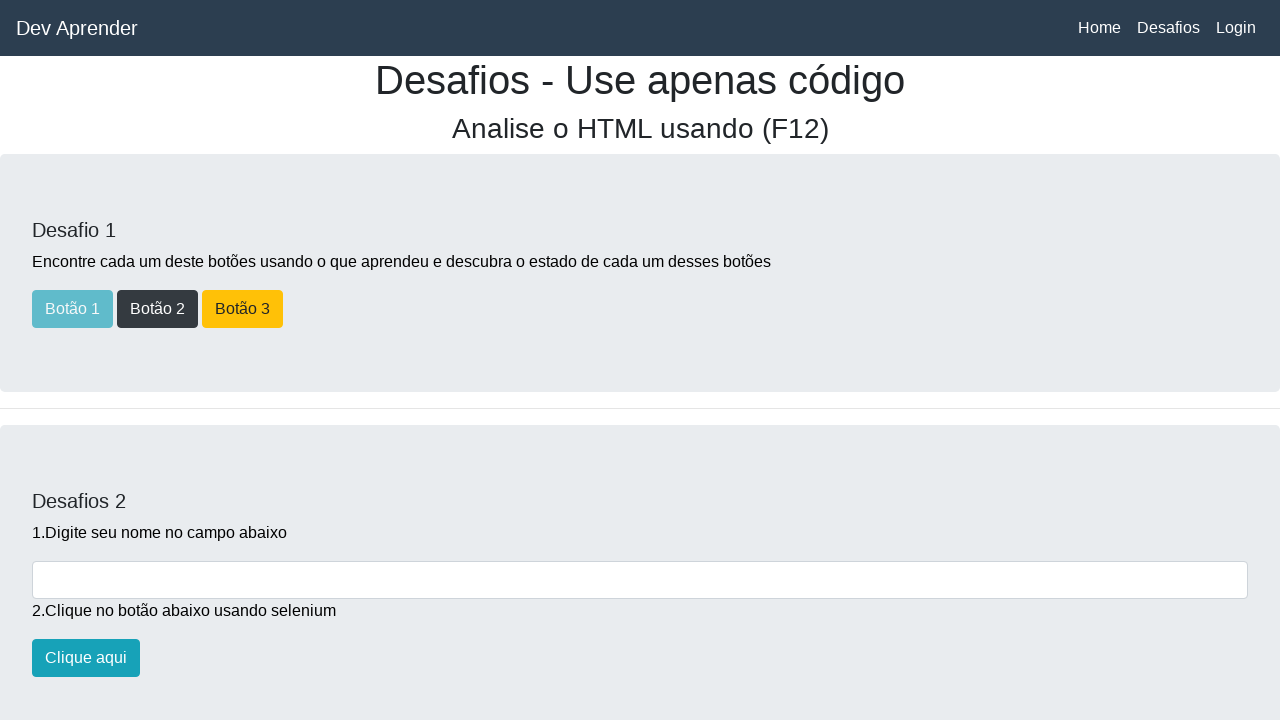